Tests JavaScript alert handling by clicking a button to trigger an alert and accepting it

Starting URL: https://the-internet.herokuapp.com/javascript_alerts

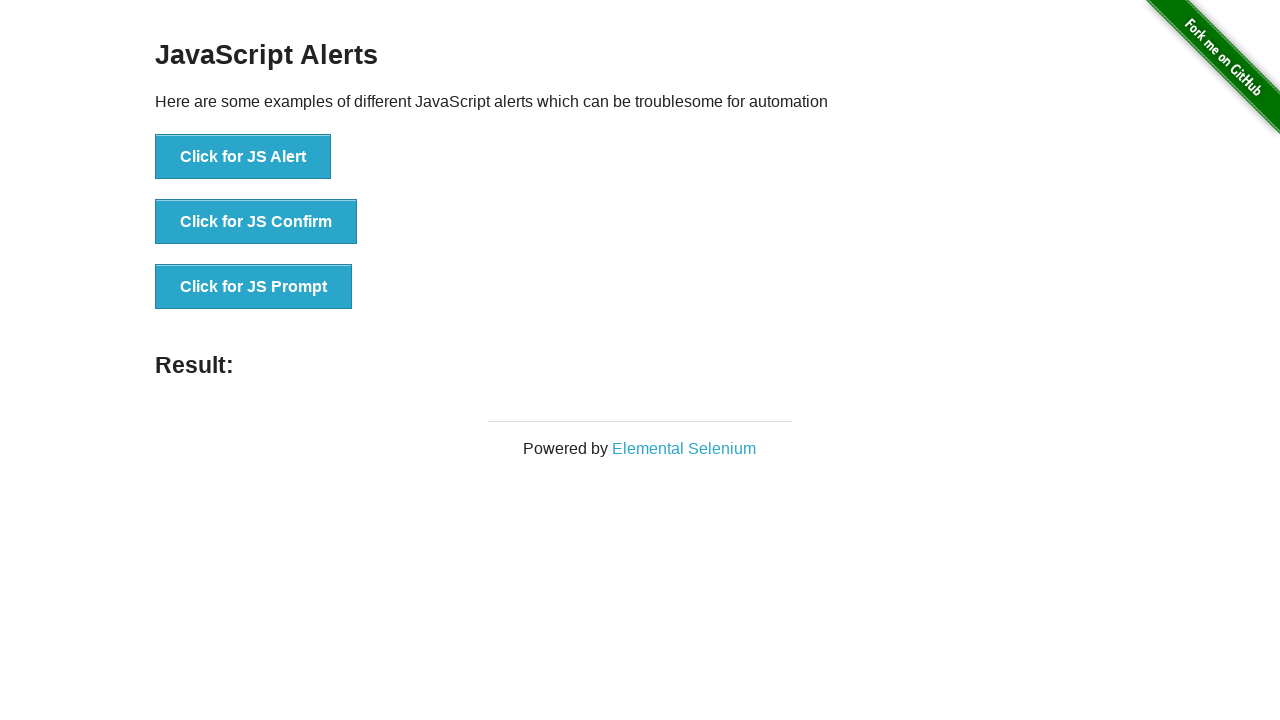

Clicked button to trigger JavaScript alert at (243, 157) on xpath=//button[normalize-space()='Click for JS Alert']
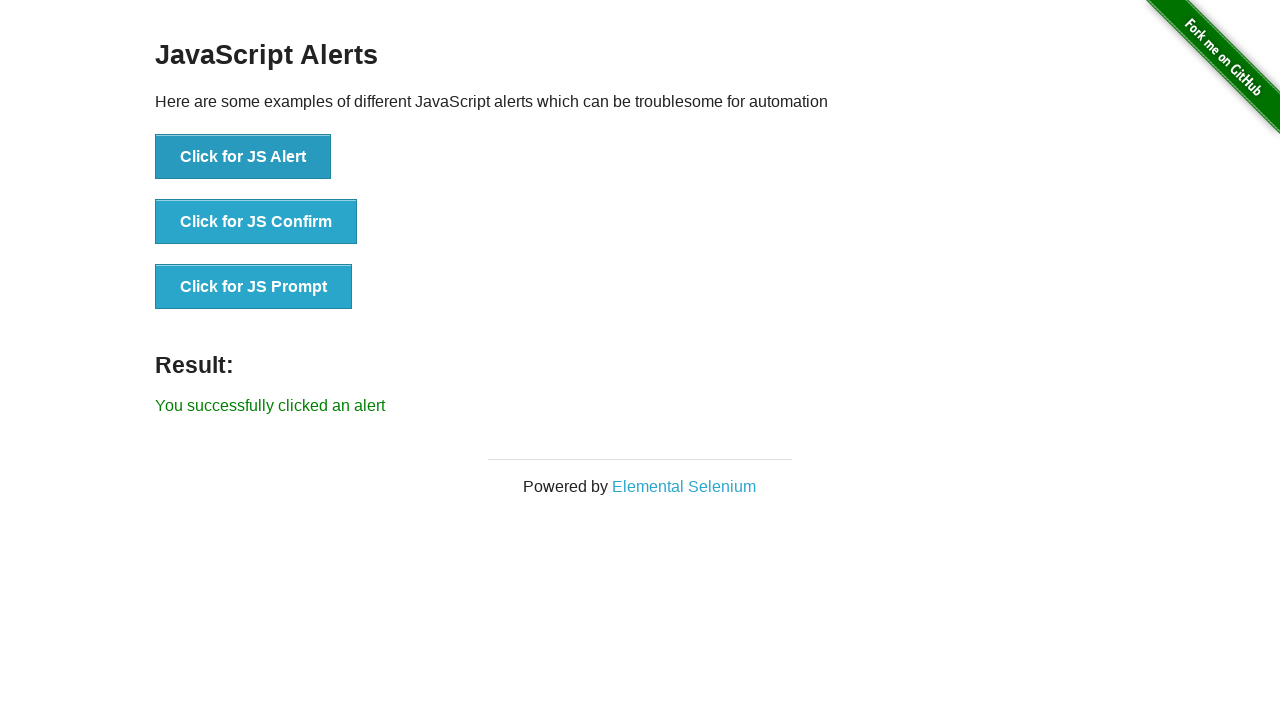

Set up dialog handler to accept alert
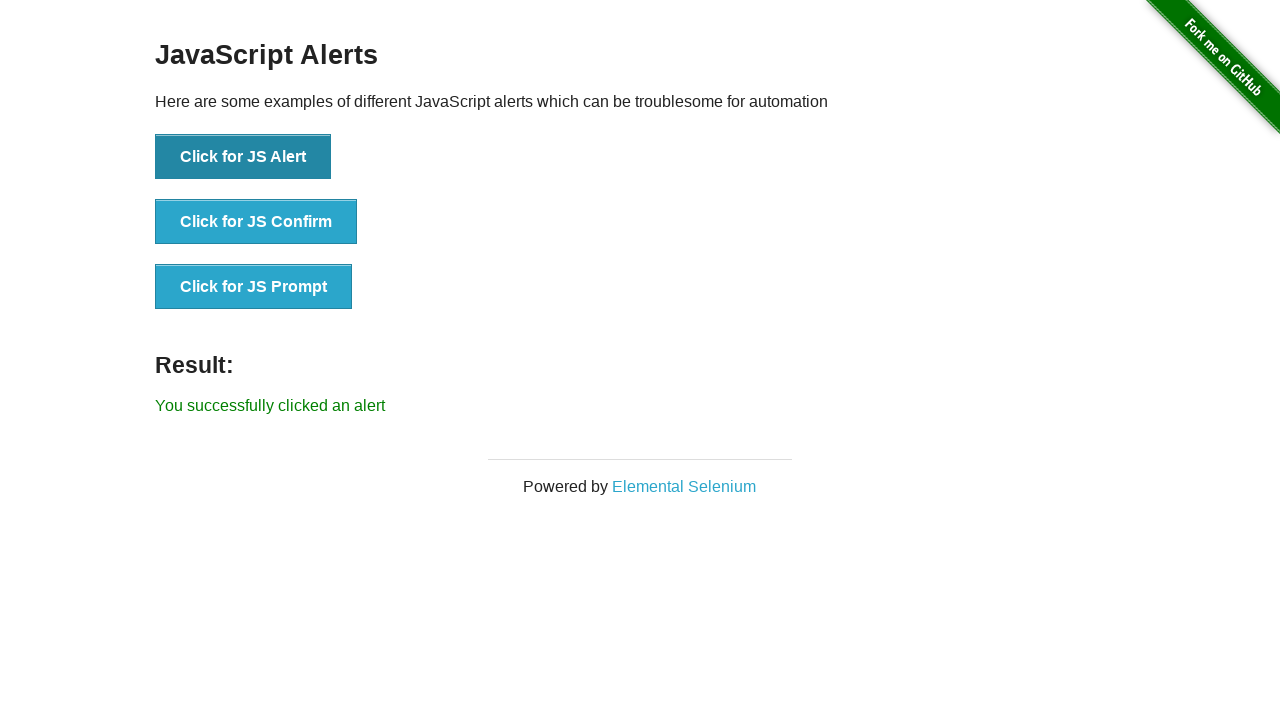

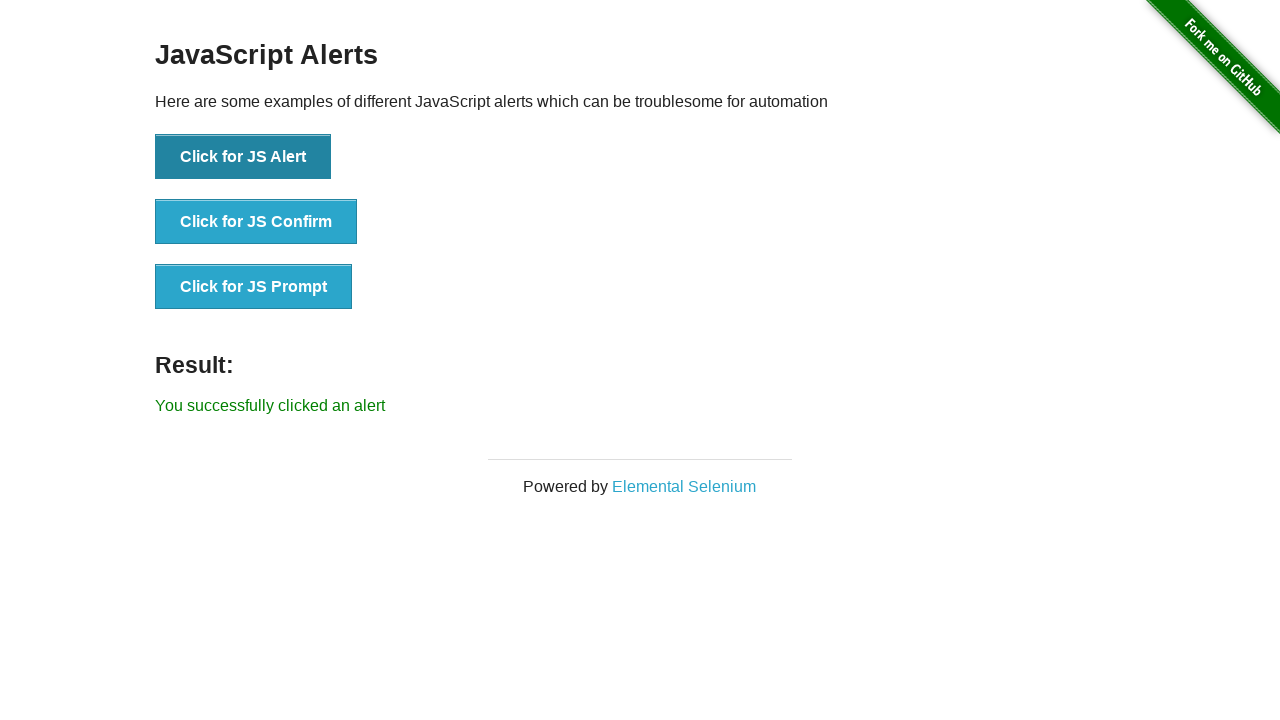